Navigates to the automation practice page and verifies footer links are present

Starting URL: https://rahulshettyacademy.com/AutomationPractice/

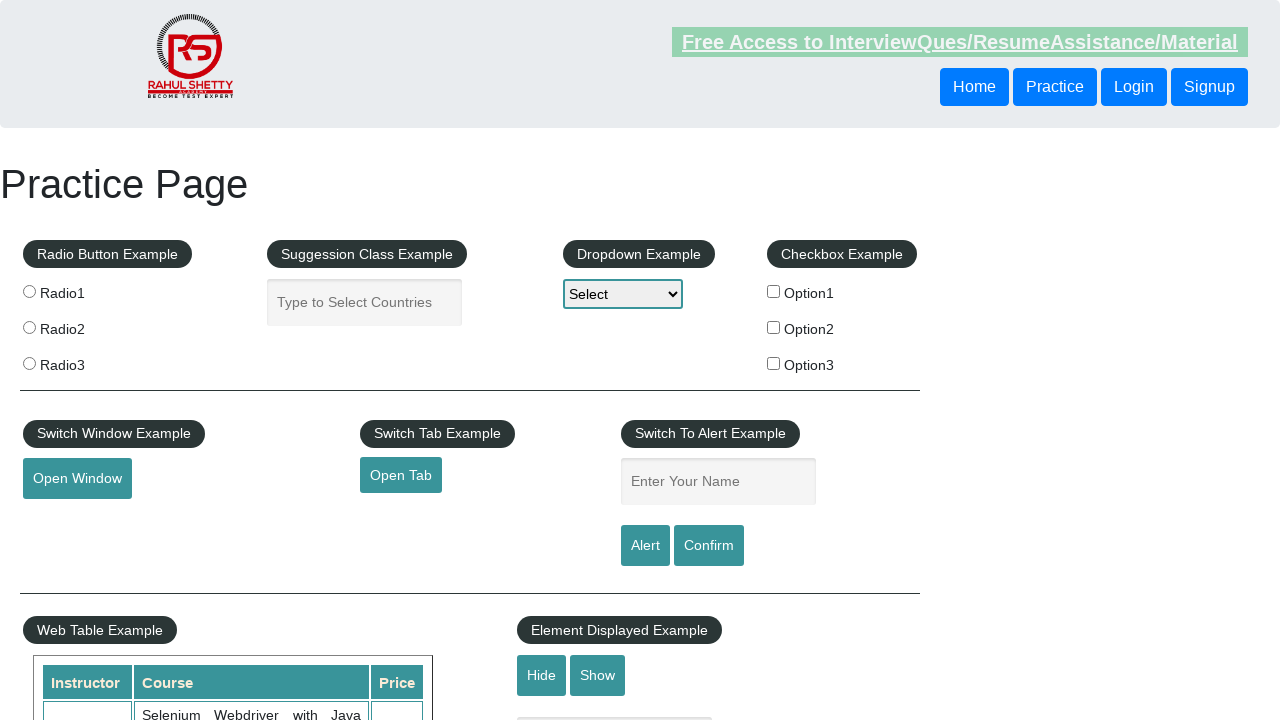

Navigated to automation practice page
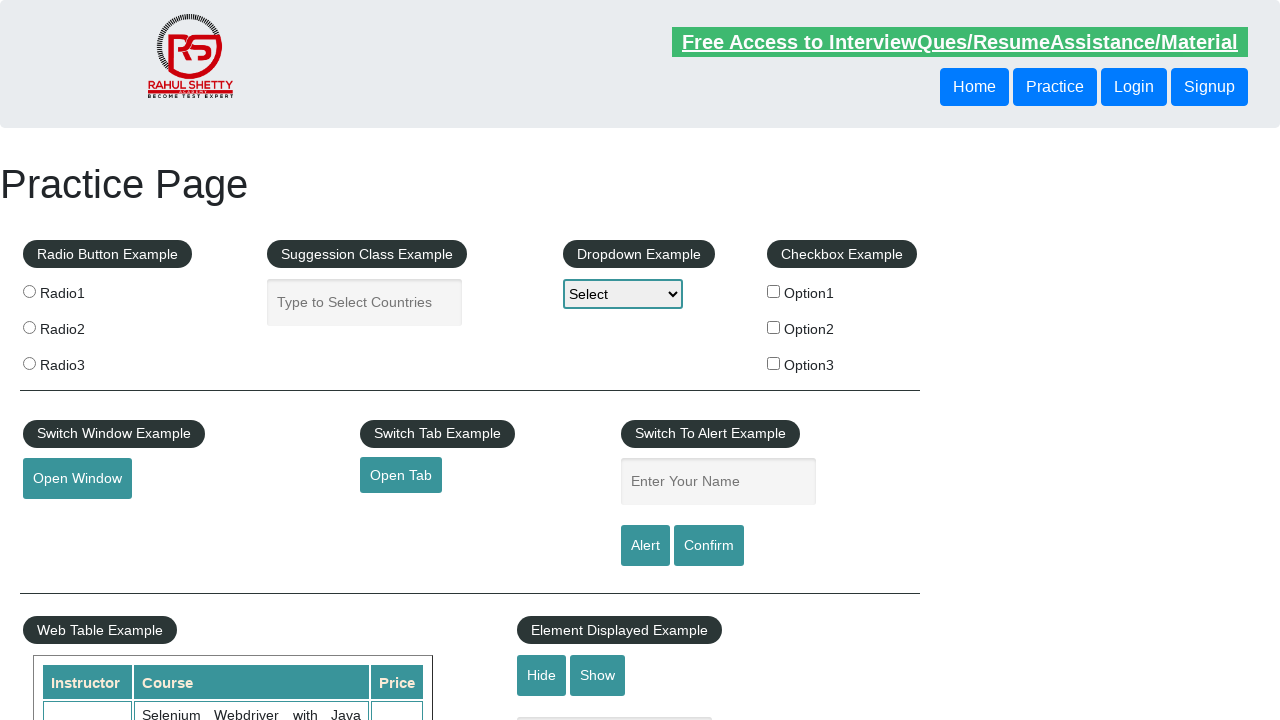

Footer links element became visible
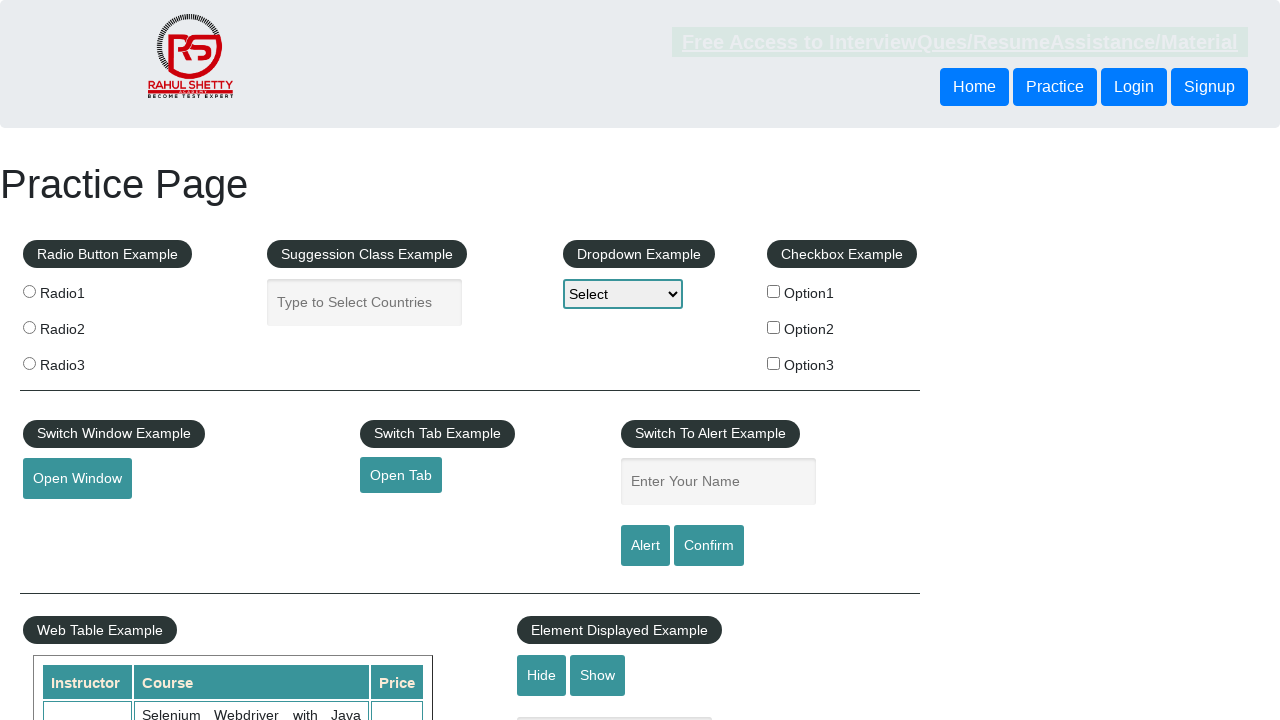

Retrieved 20 footer links
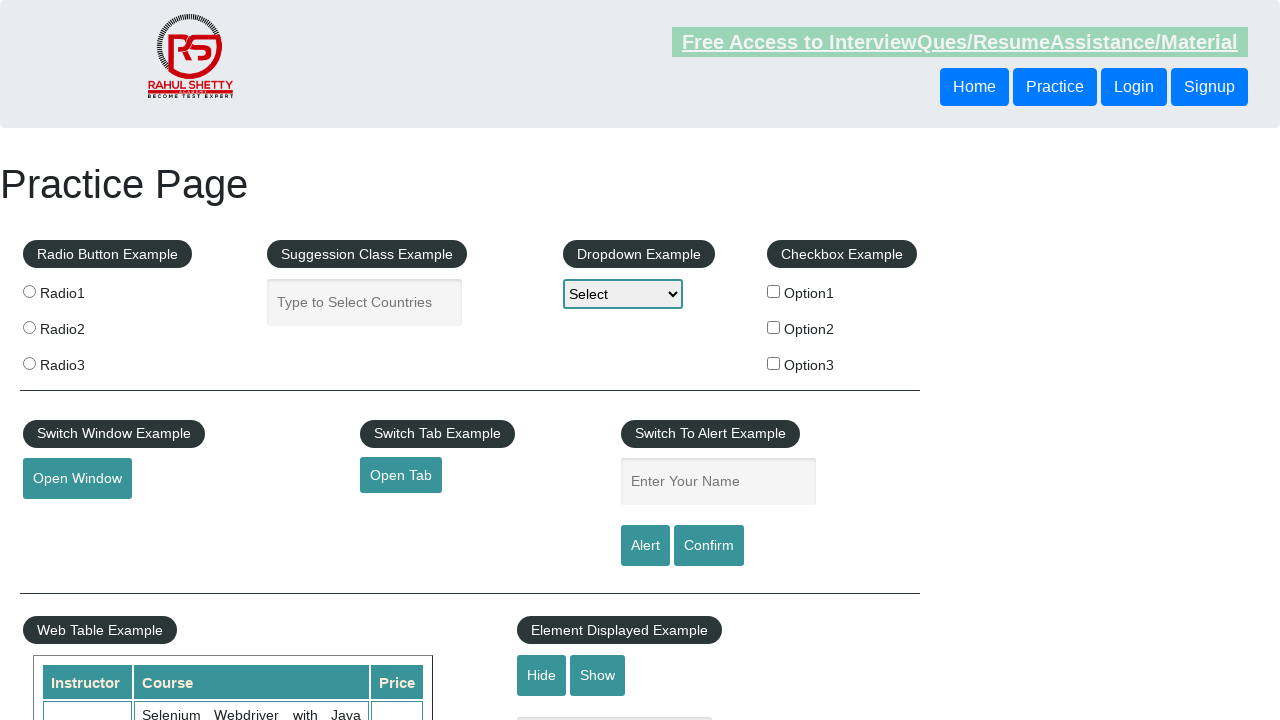

Verified footer links are present - assertion passed
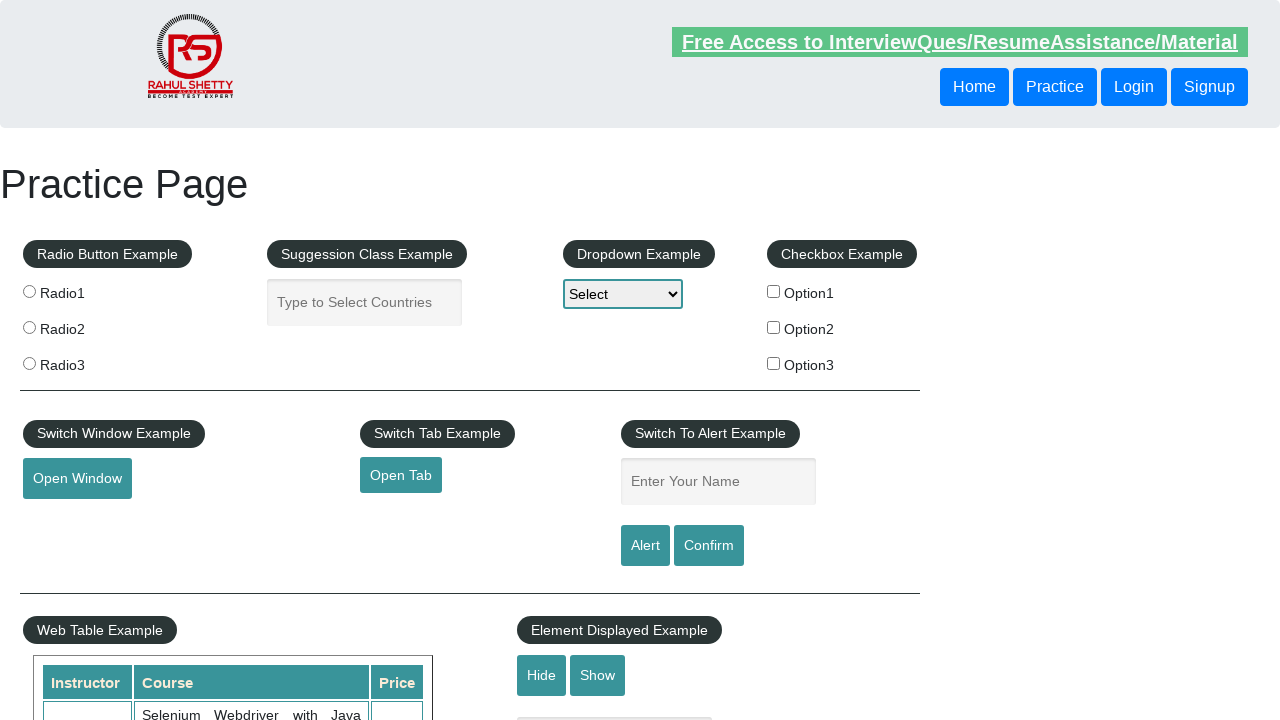

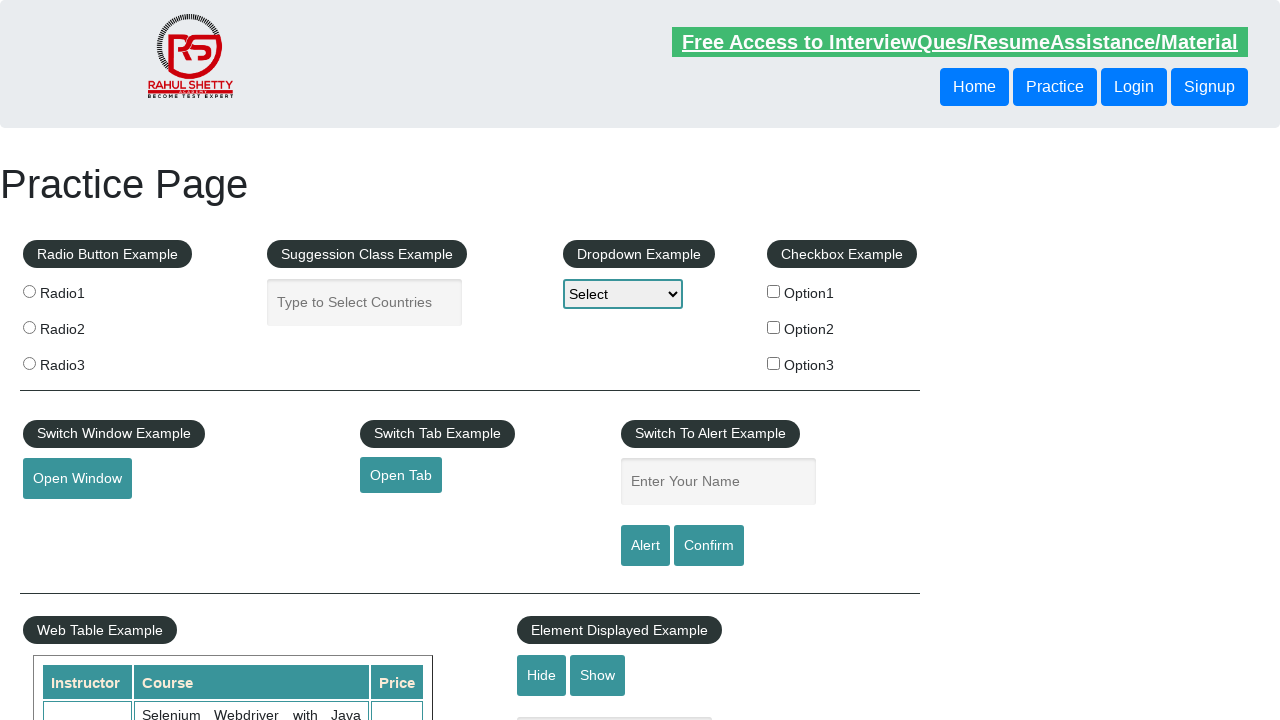